Tests file download functionality by navigating to a download page and clicking on a file link to initiate a download.

Starting URL: http://the-internet.herokuapp.com/download

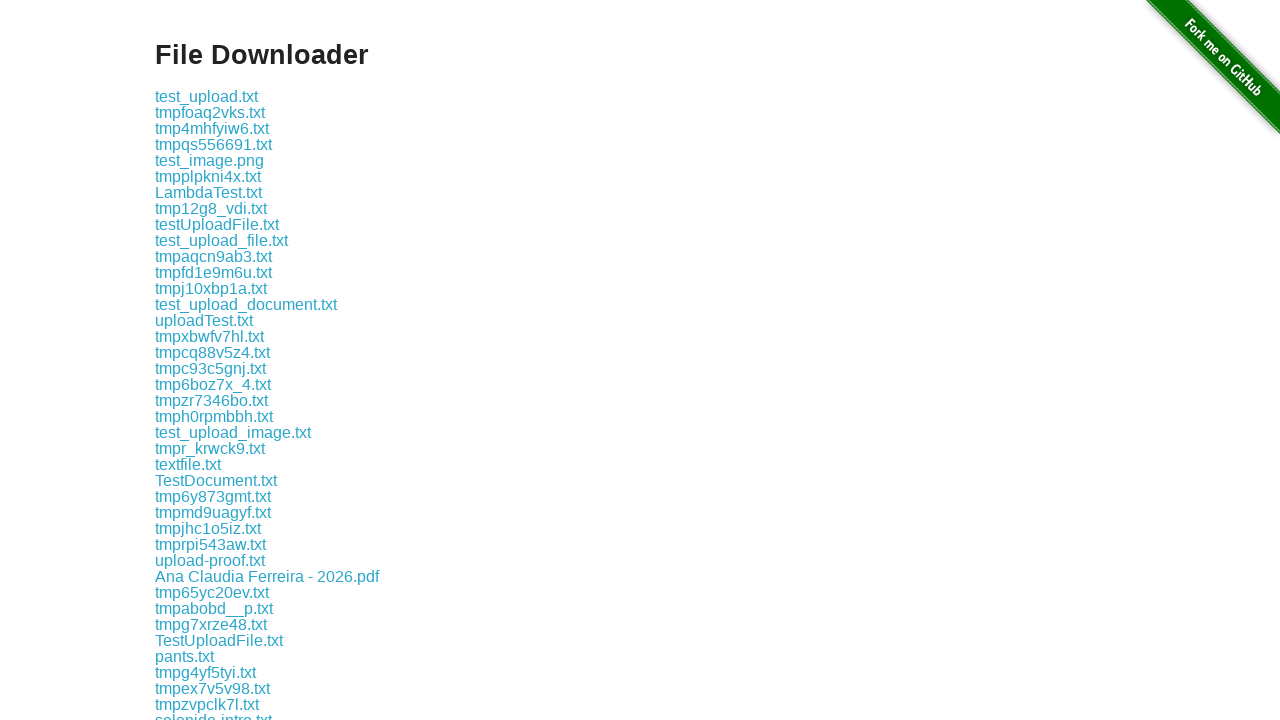

Navigated to download page
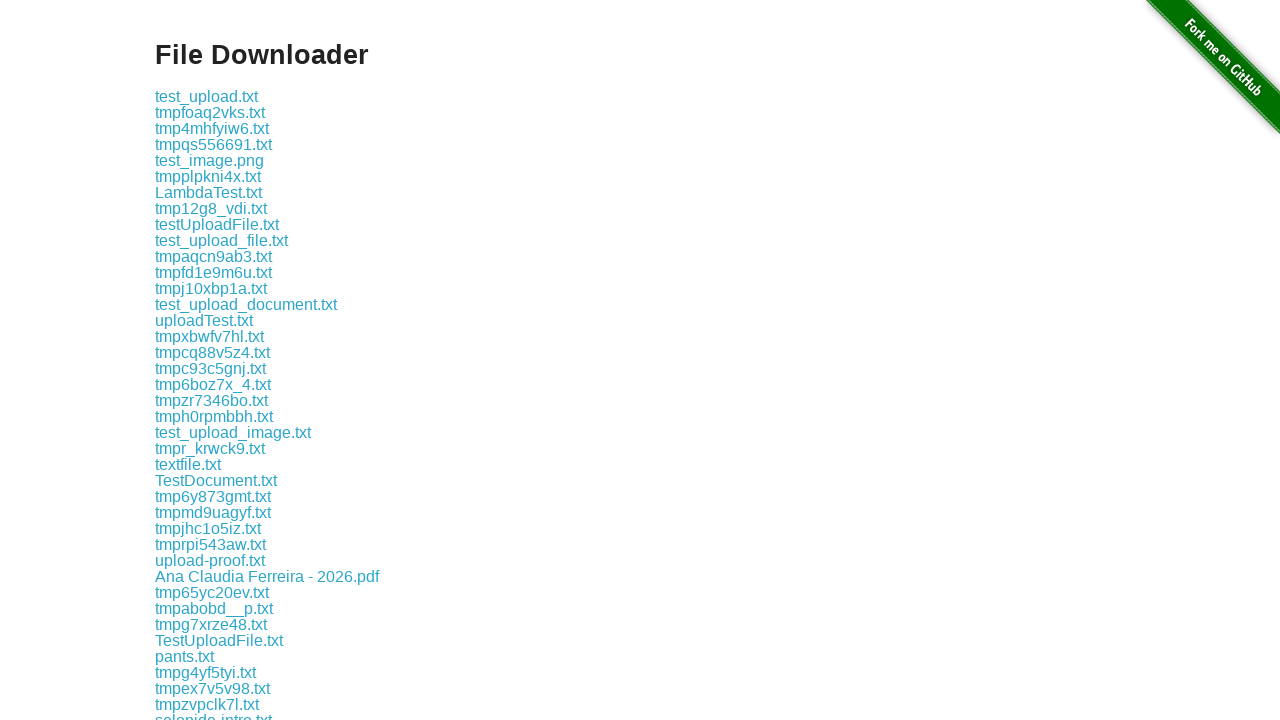

Clicked file link to initiate download at (198, 447) on a:text('some-file.txt')
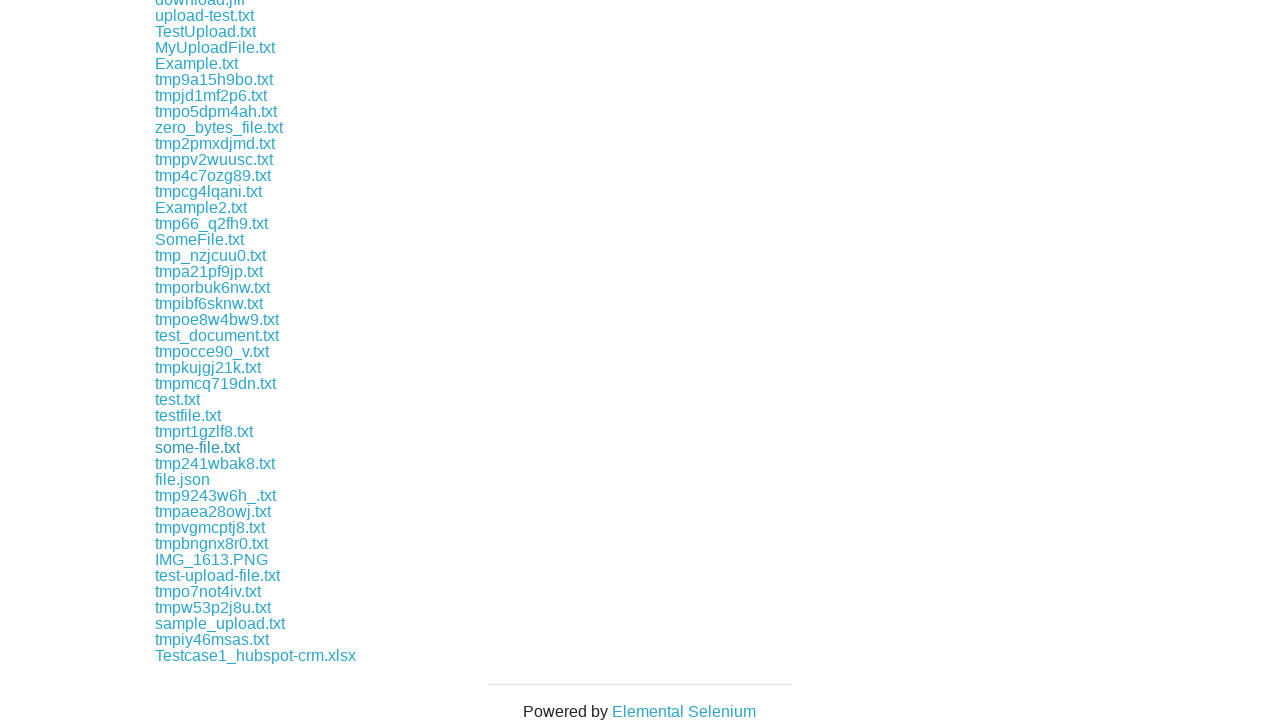

Waited for download to initiate
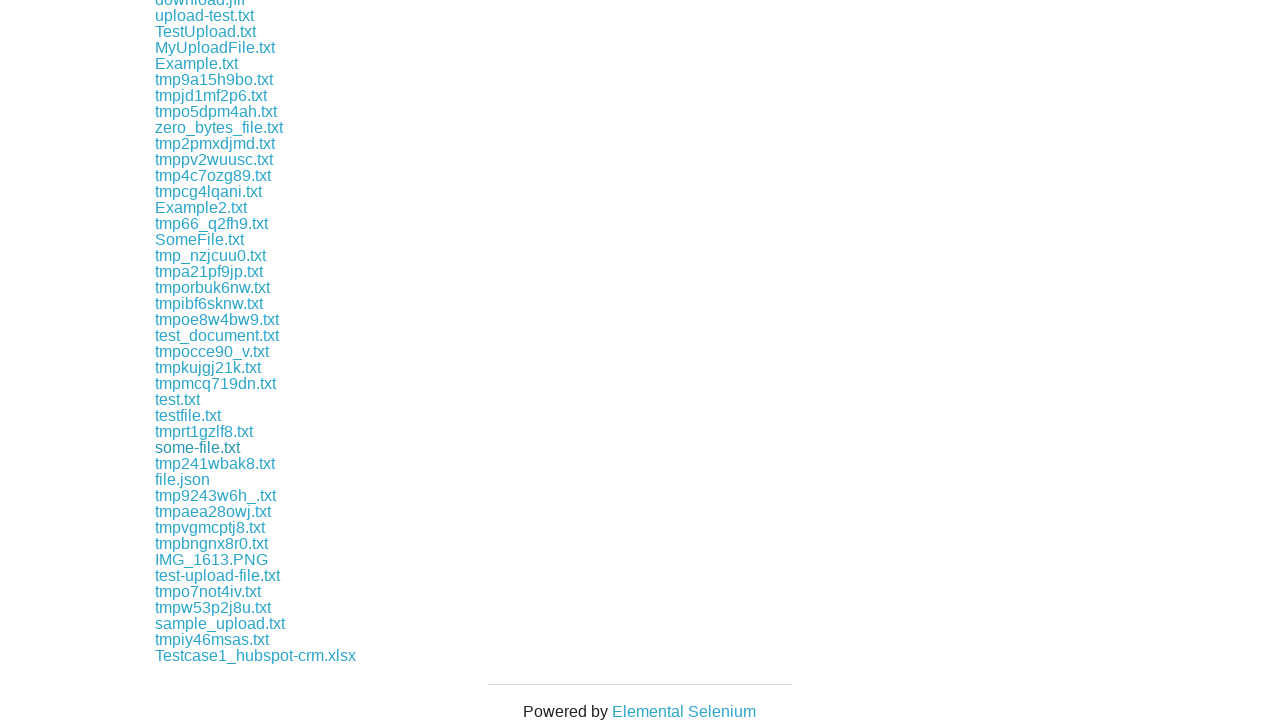

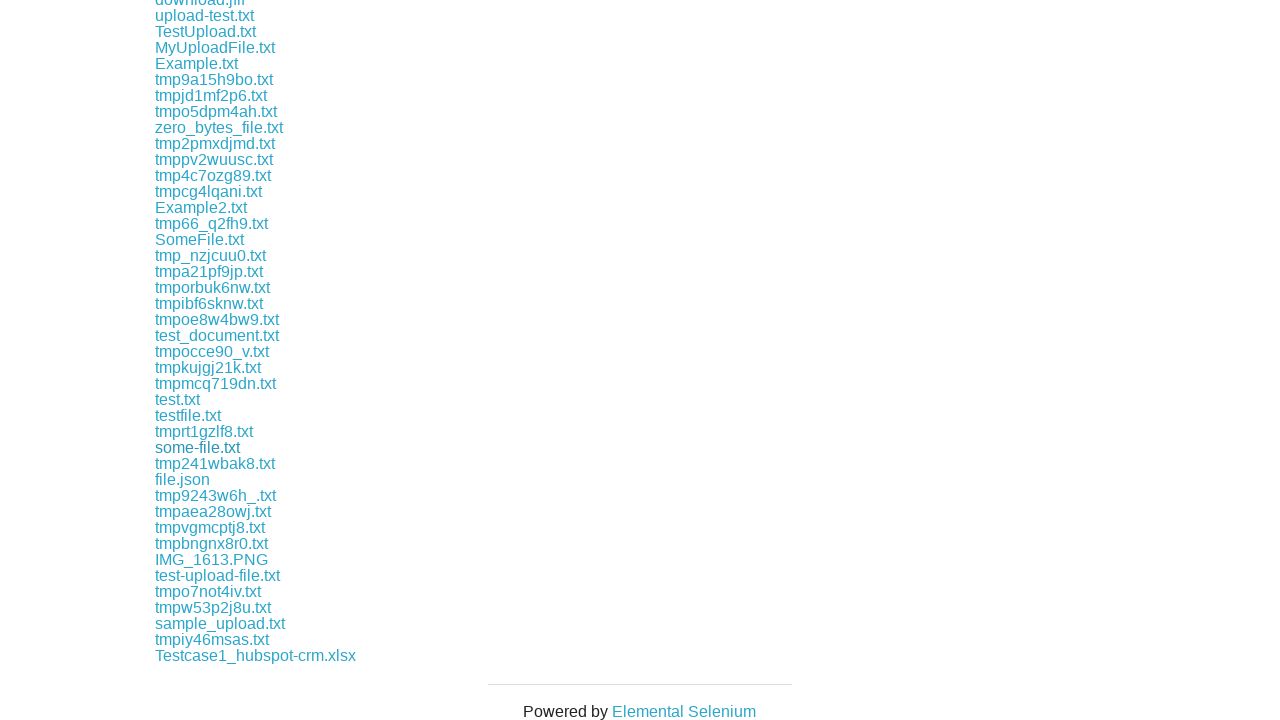